Tests checkbox functionality on a W3C WAI-ARIA practices example page by finding all checkboxes and clicking any that are unchecked to select them

Starting URL: https://www.w3.org/TR/2019/NOTE-wai-aria-practices-1.1-20190814/examples/checkbox/checkbox-1/checkbox-1.html

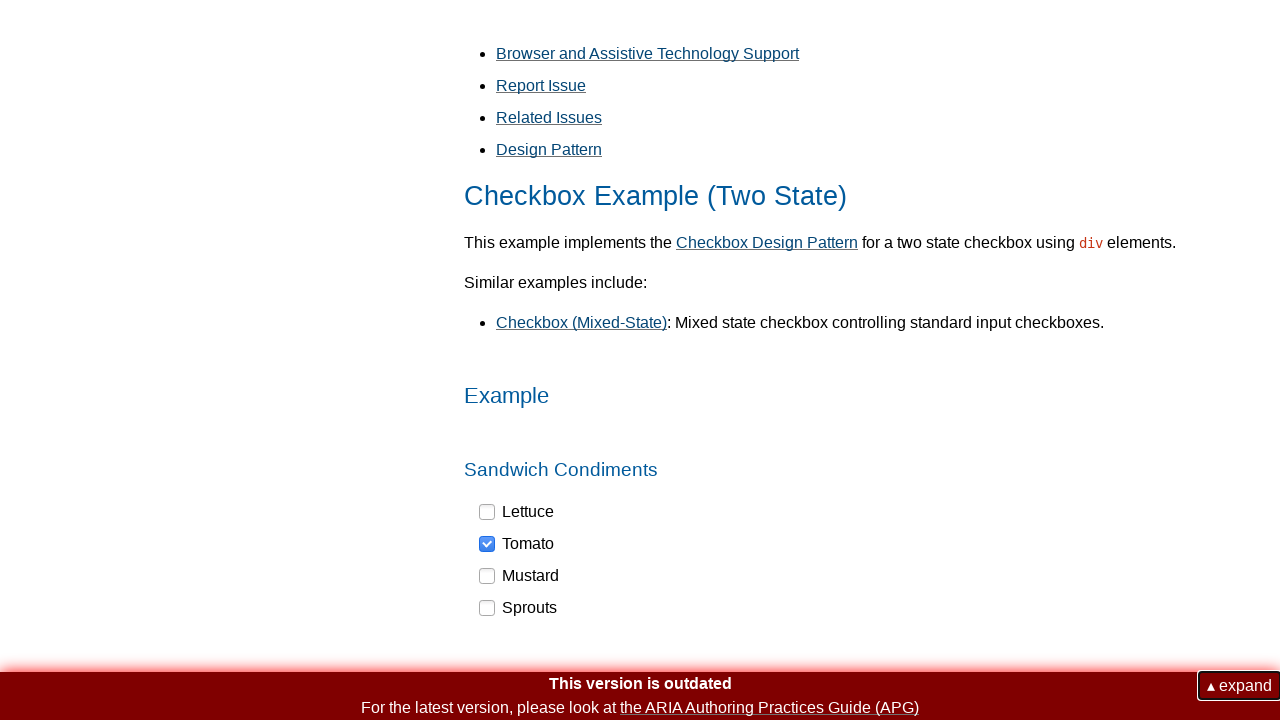

Navigated to W3C WAI-ARIA checkbox example page
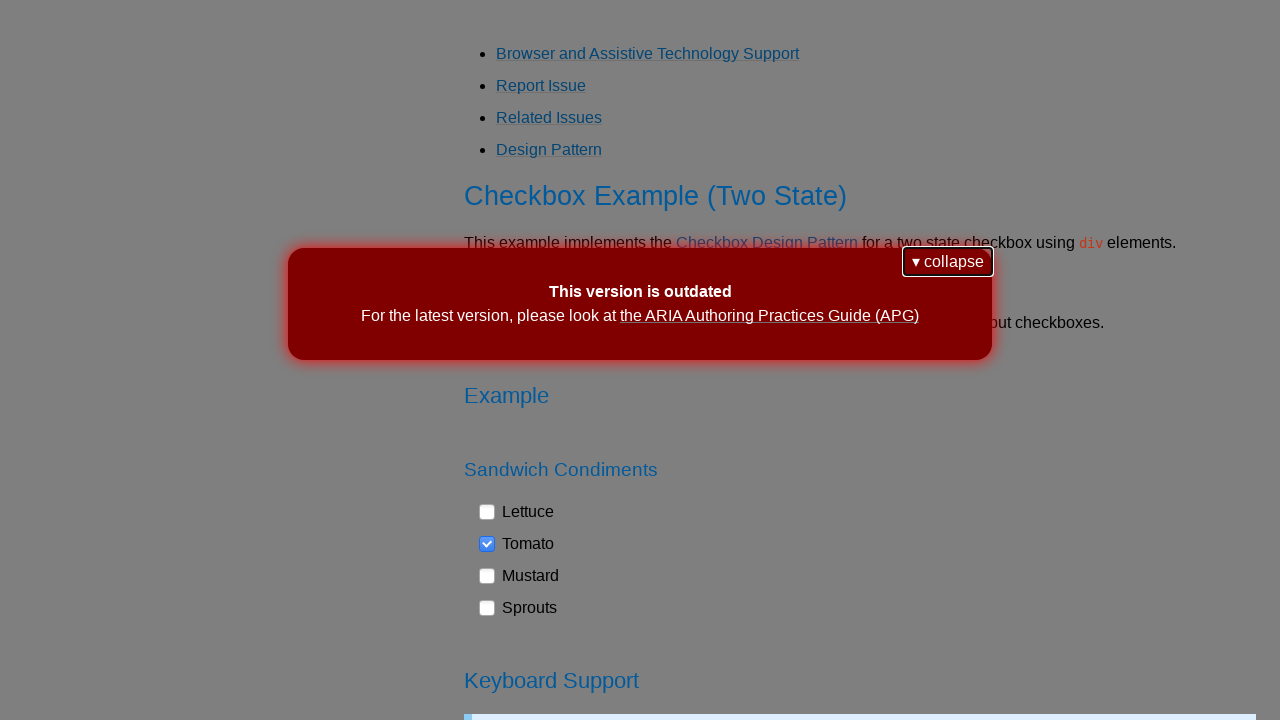

Checkboxes loaded on the page
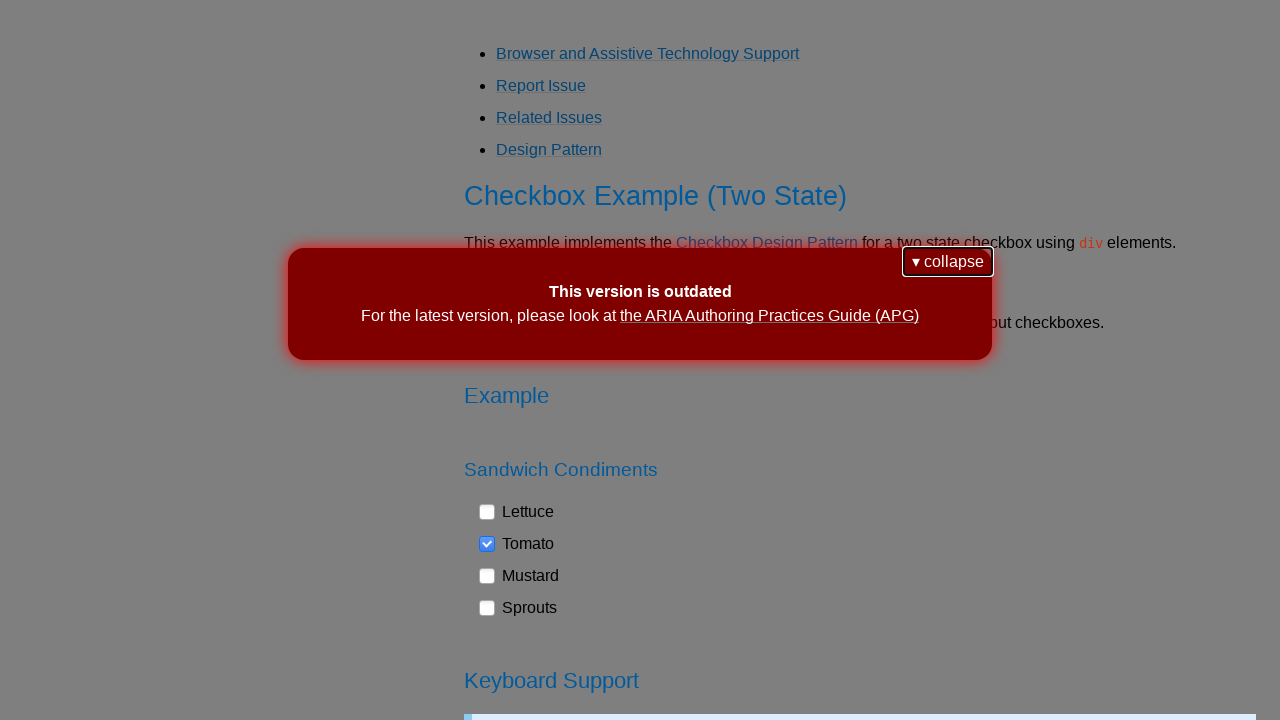

Found 4 checkbox elements
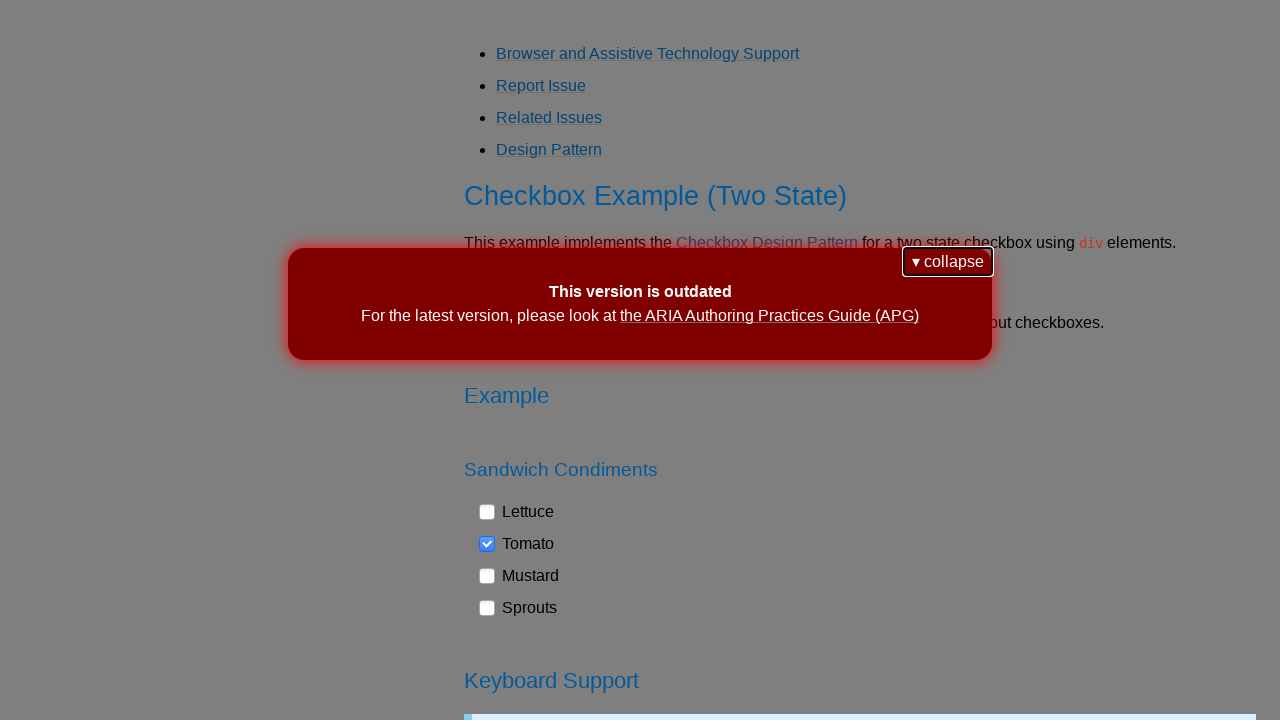

Retrieved aria-checked attribute: false
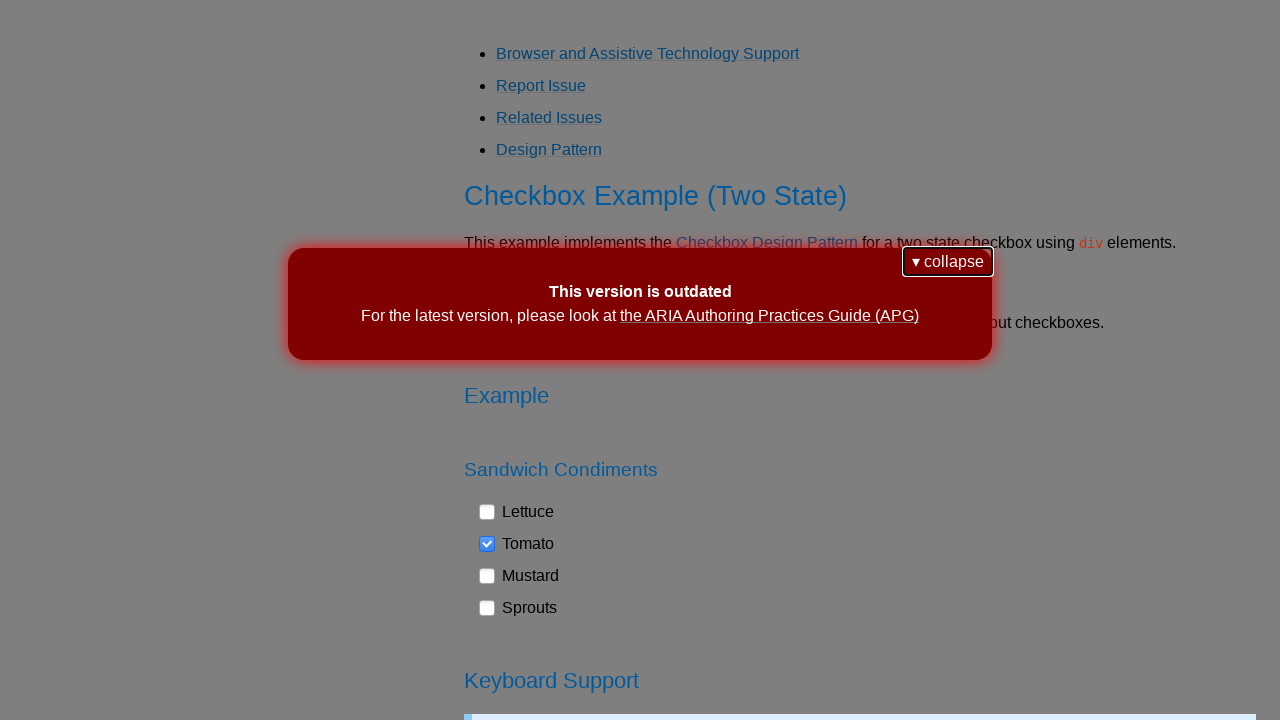

Clicked unchecked checkbox to select it at (517, 512) on div[role='checkbox'] >> nth=0
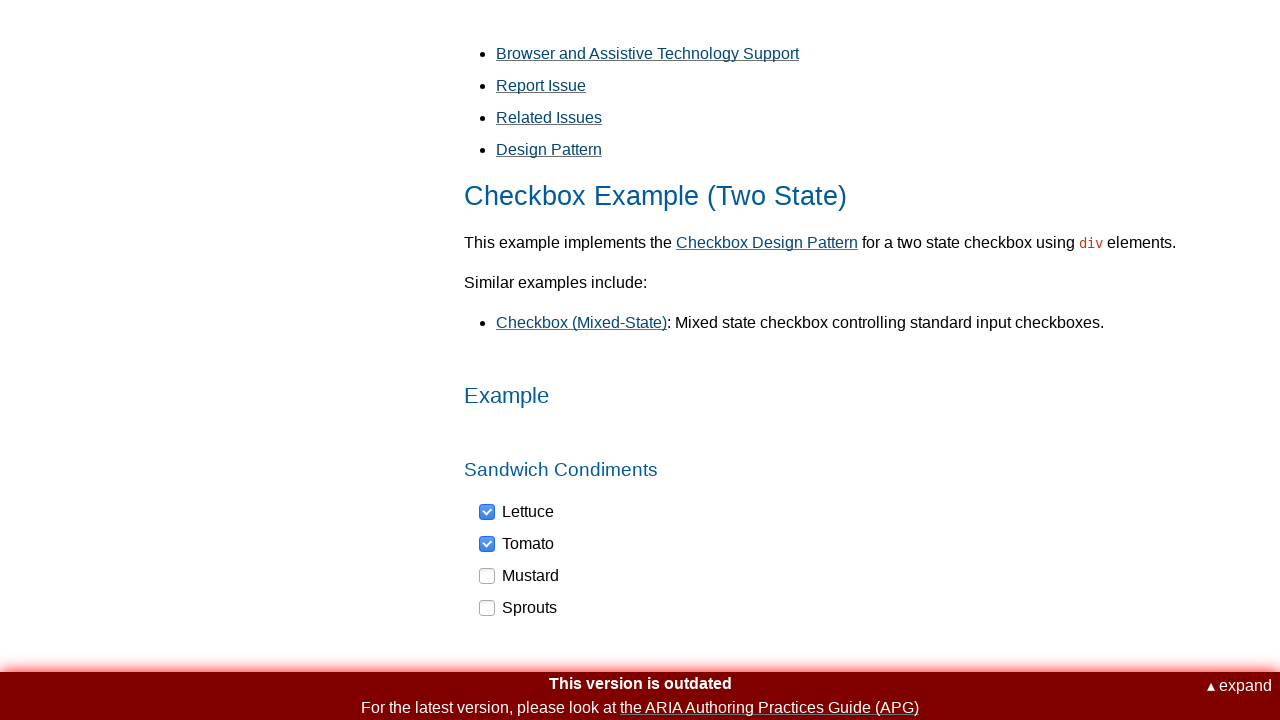

Retrieved aria-checked attribute: true
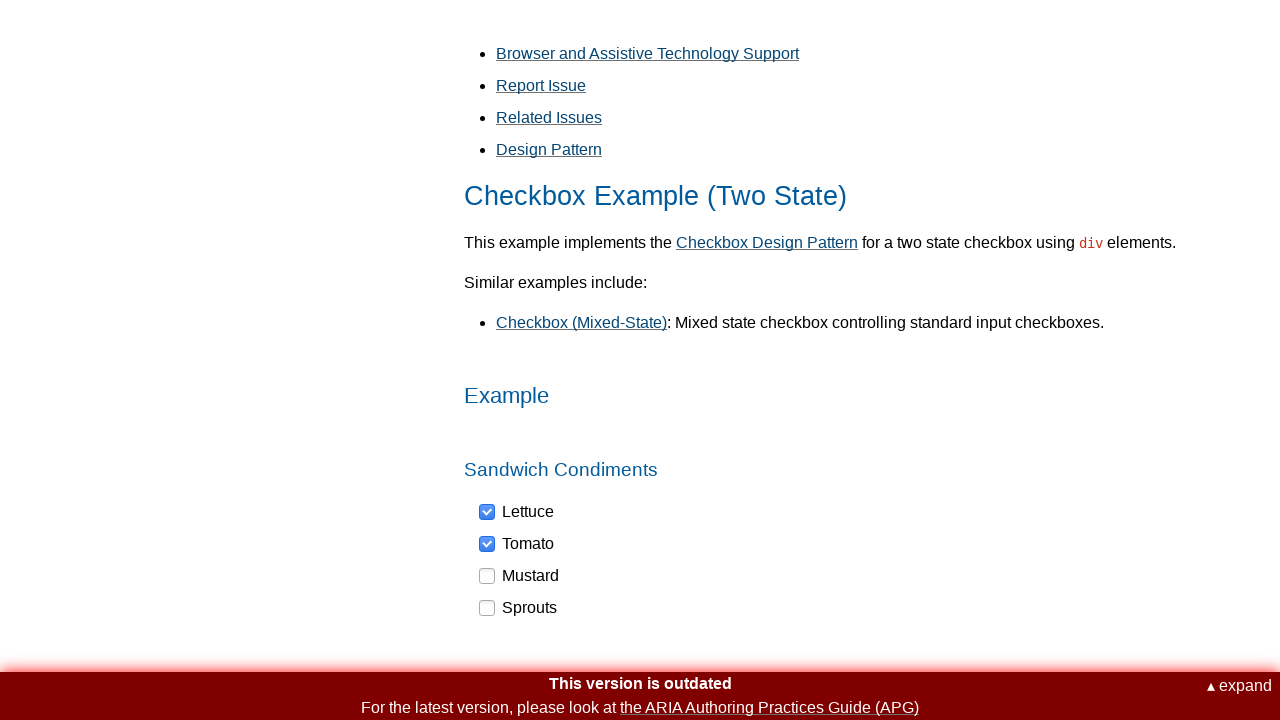

Retrieved aria-checked attribute: false
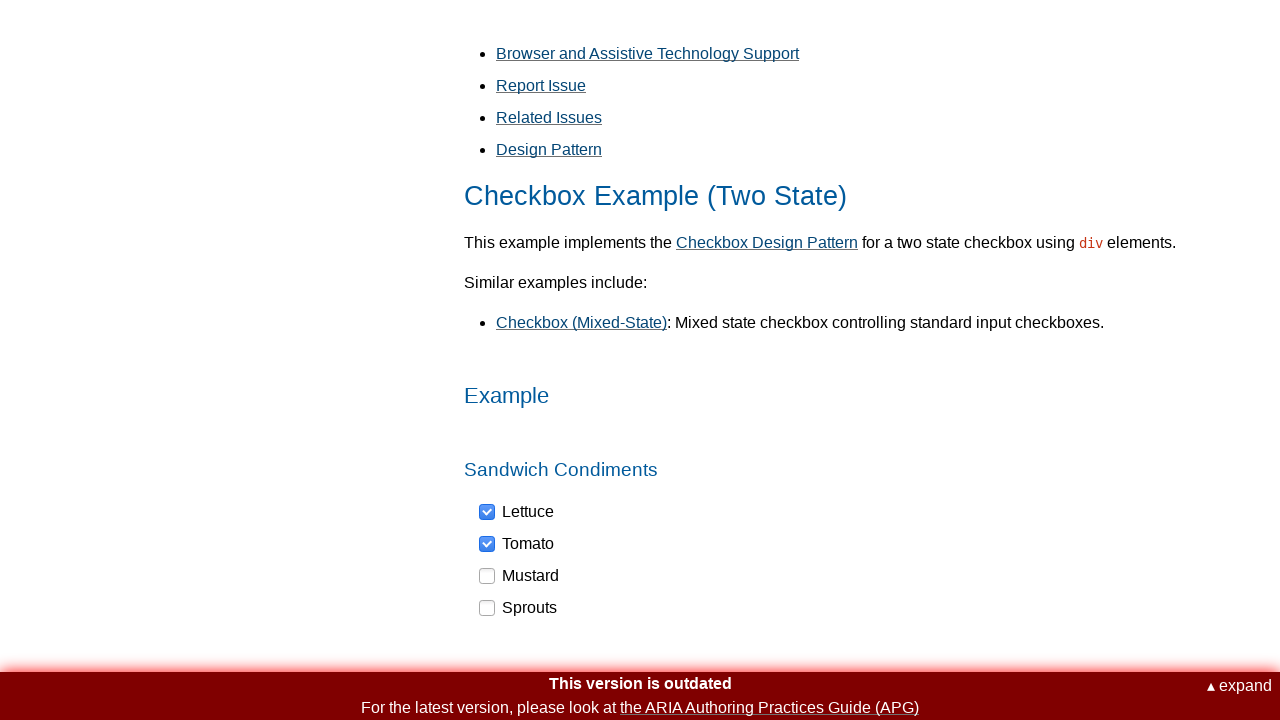

Clicked unchecked checkbox to select it at (520, 576) on div[role='checkbox'] >> nth=2
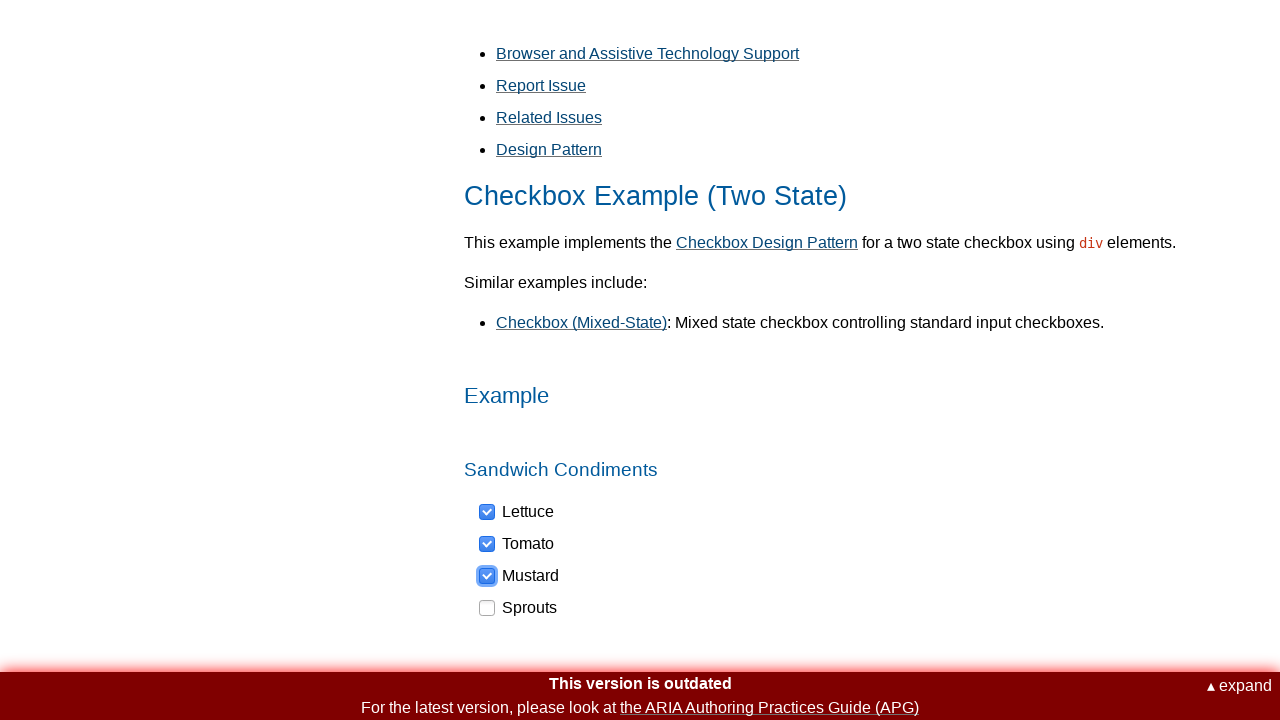

Retrieved aria-checked attribute: false
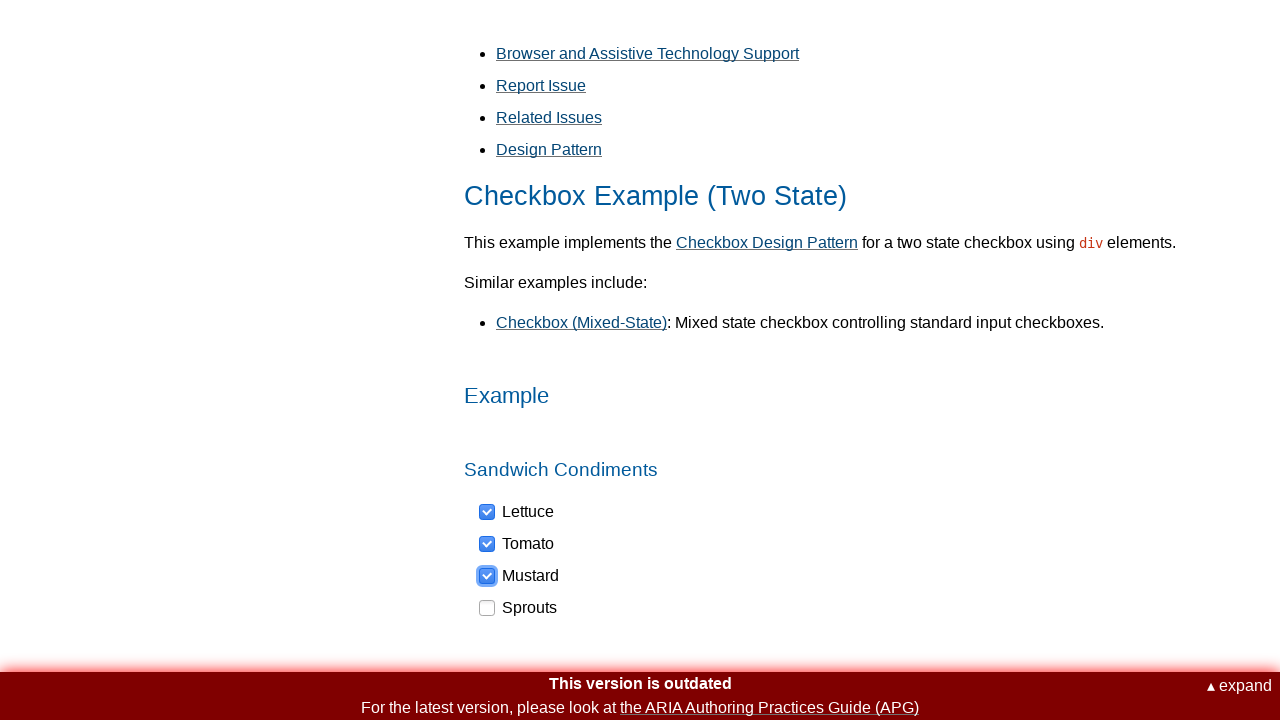

Clicked unchecked checkbox to select it at (519, 608) on div[role='checkbox'] >> nth=3
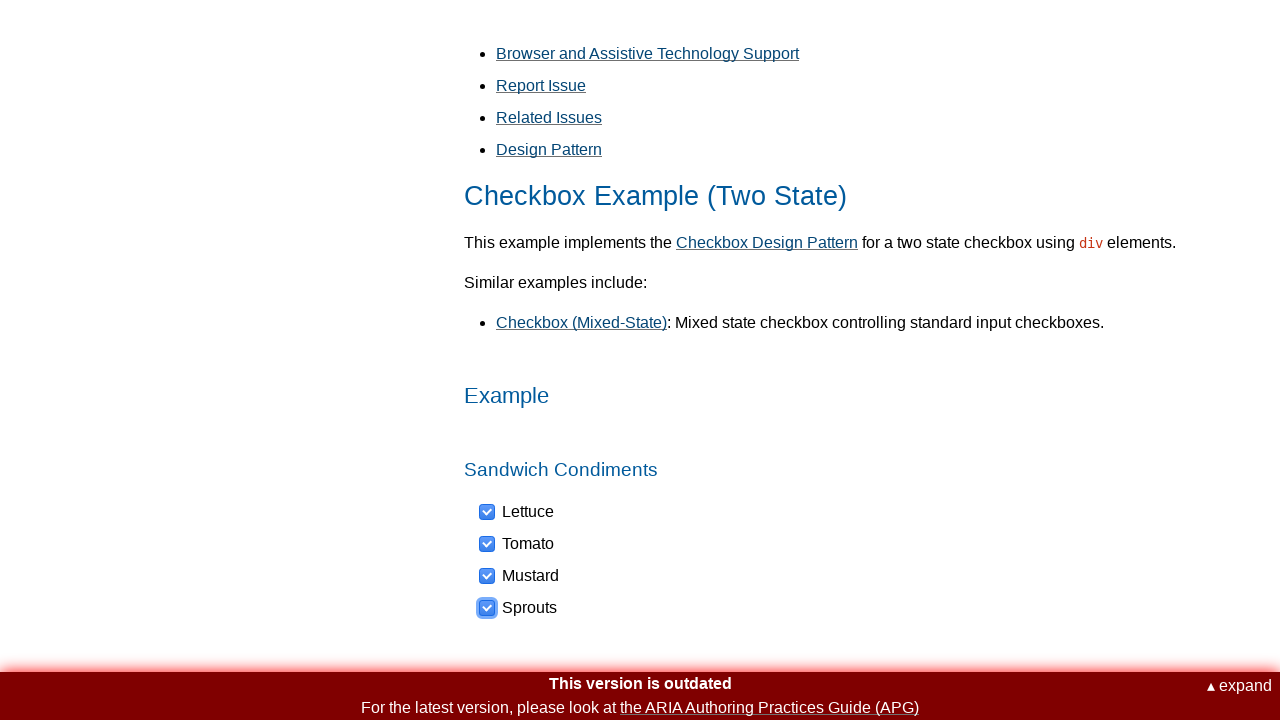

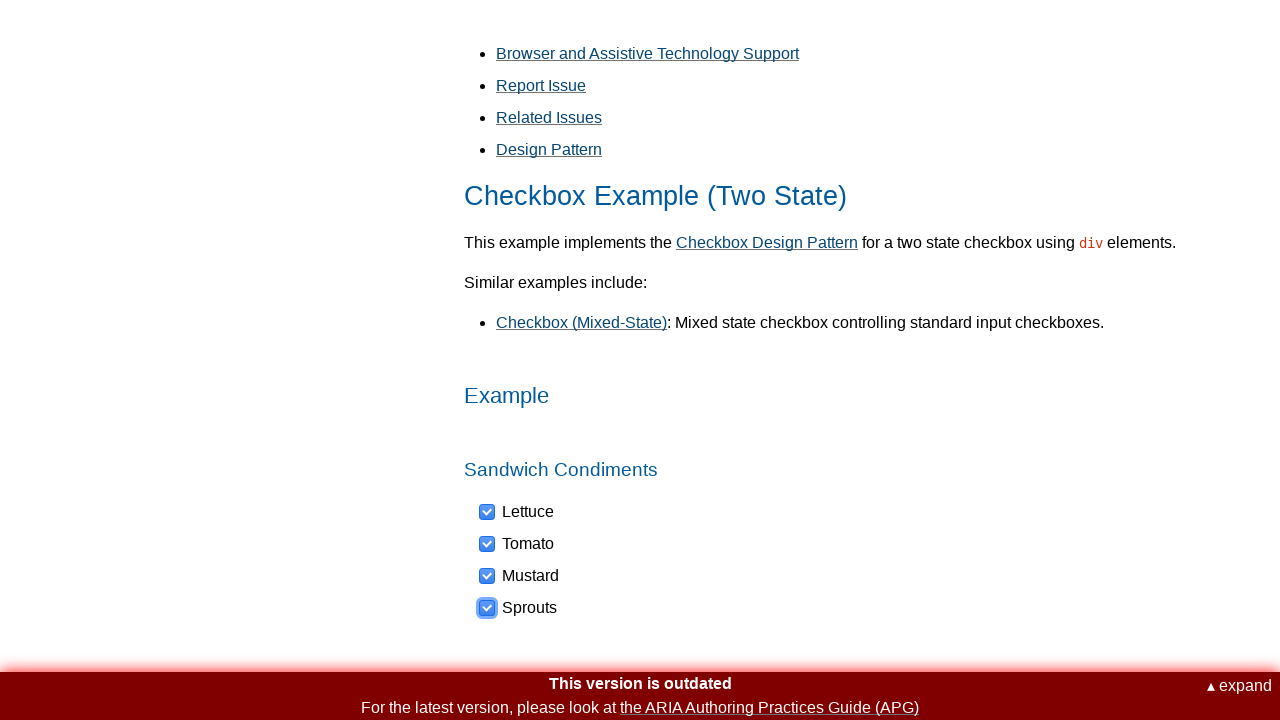